Tests radio button selection functionality including iterating through multiple options

Starting URL: http://www.echoecho.com/htmlforms10.htm

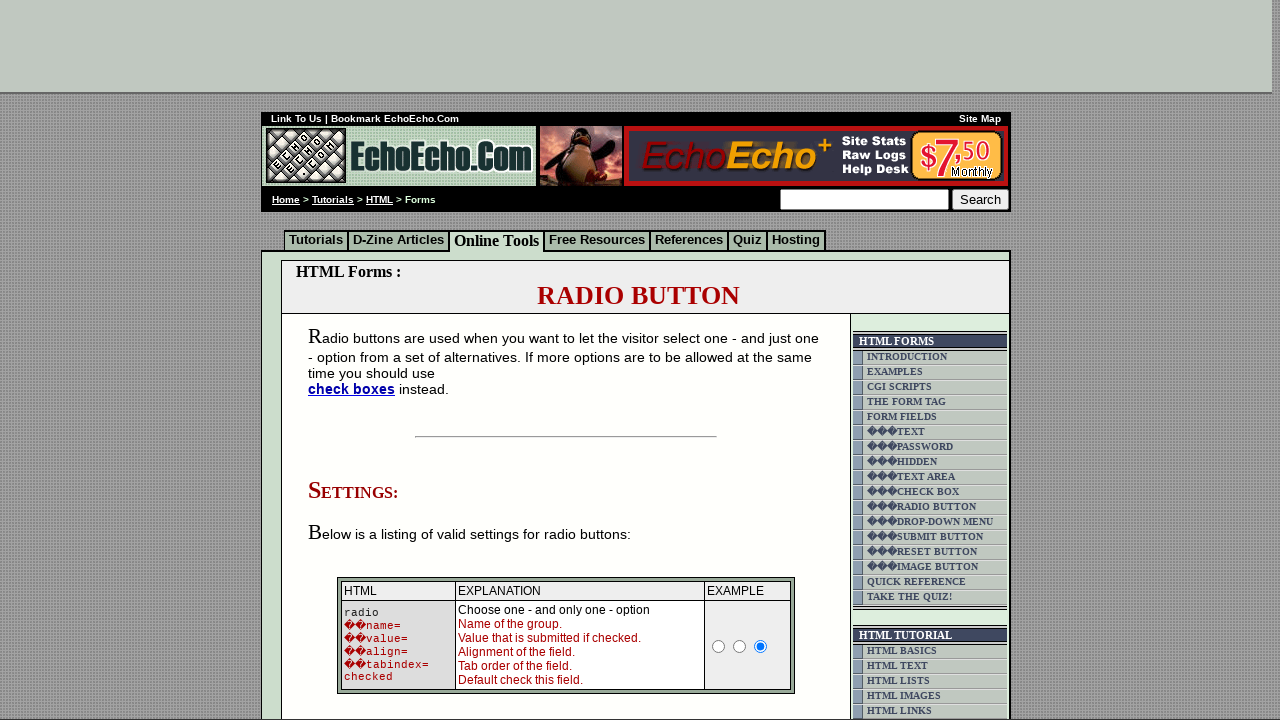

Clicked Cheese radio button using value attribute at (356, 360) on xpath=//input[@value='Cheese']
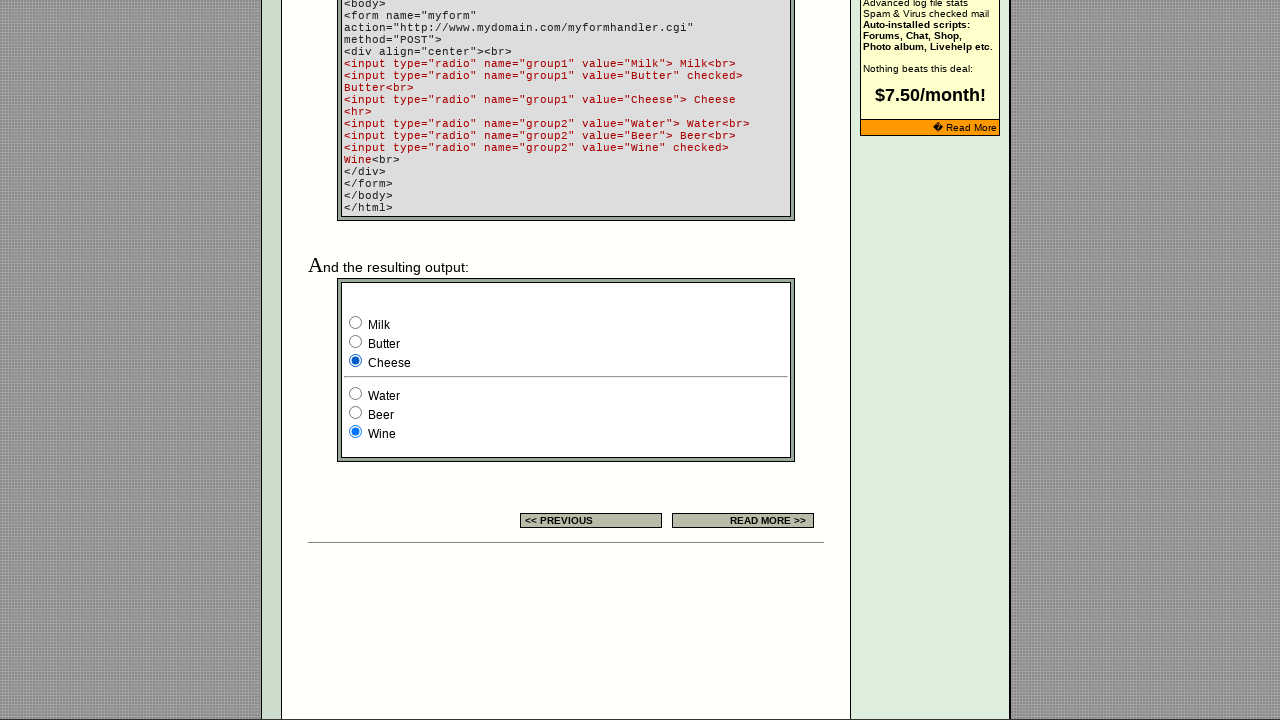

Located all radio buttons in group1
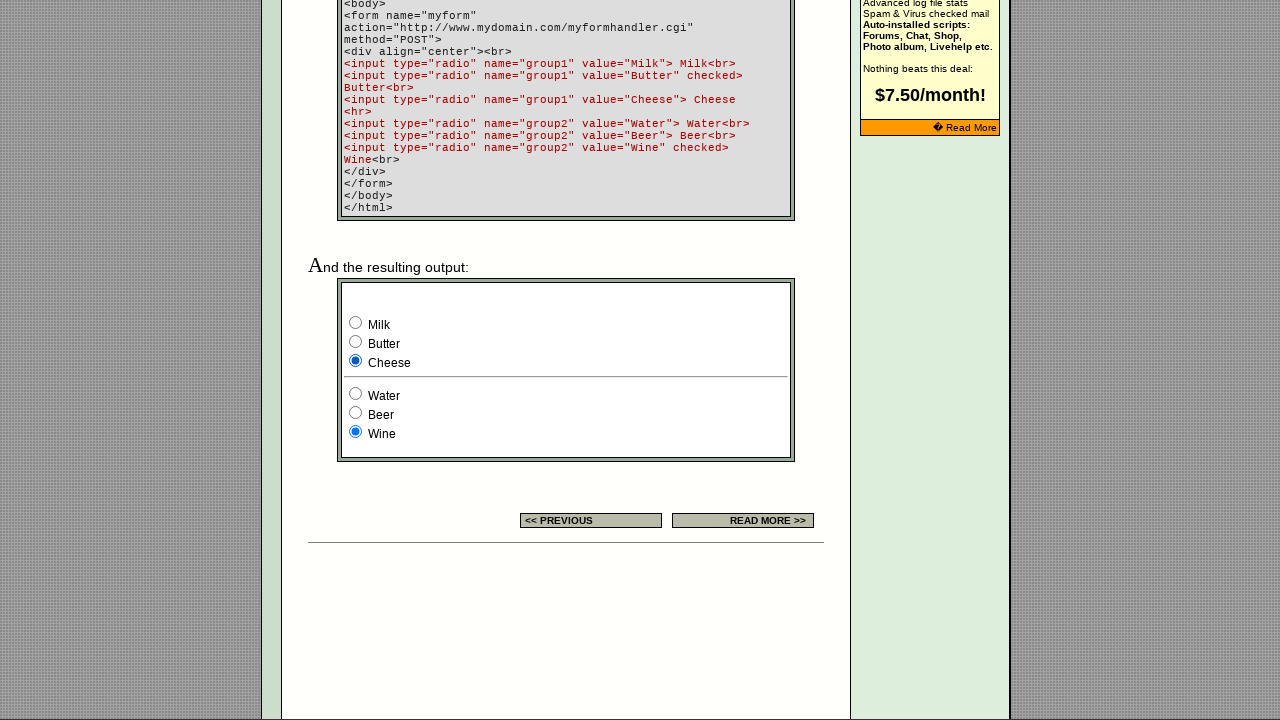

Counted 3 radio buttons in group1
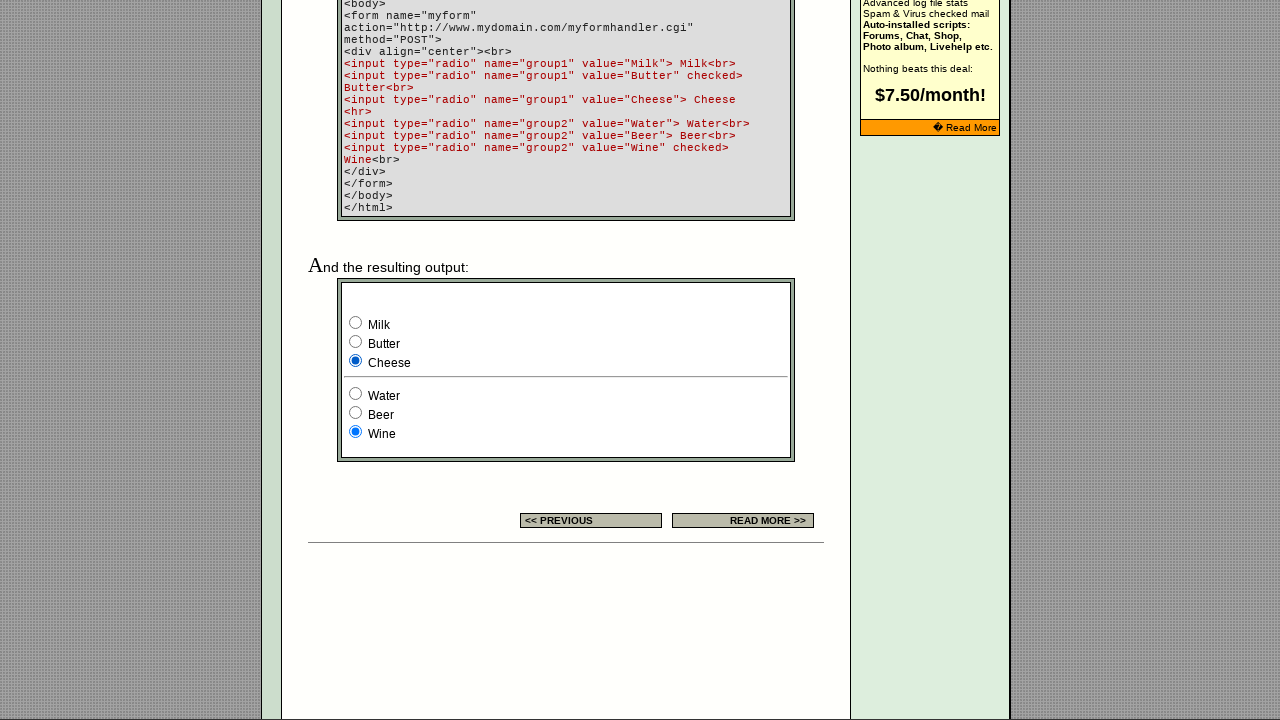

Clicked radio button 1 of 3 at (356, 322) on xpath=//input[@name='group1'] >> nth=0
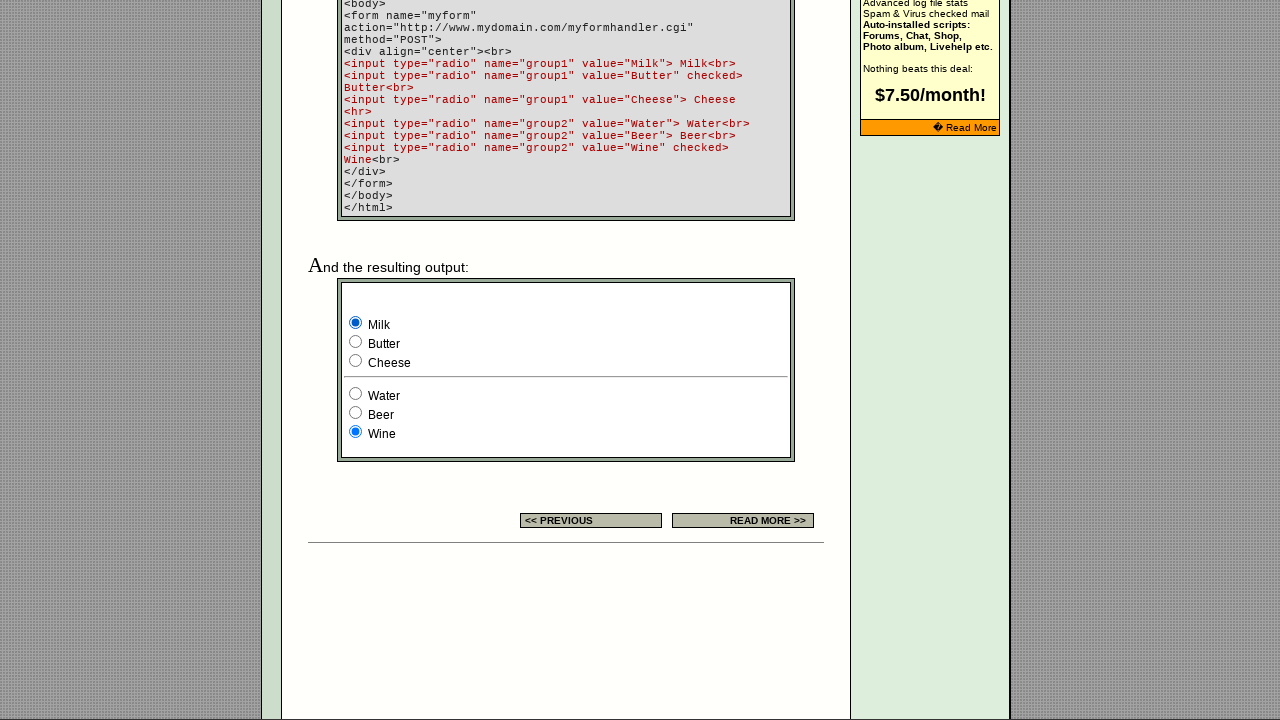

Clicked radio button 2 of 3 at (356, 342) on xpath=//input[@name='group1'] >> nth=1
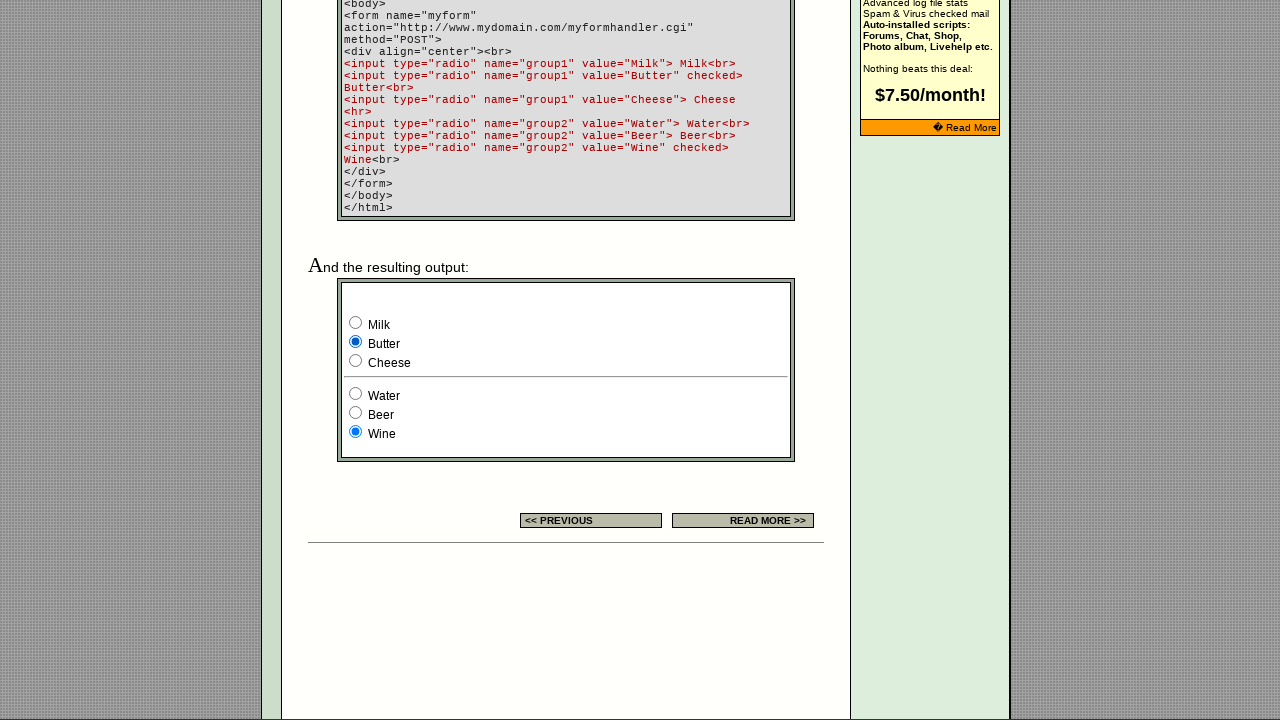

Clicked radio button 3 of 3 at (356, 360) on xpath=//input[@name='group1'] >> nth=2
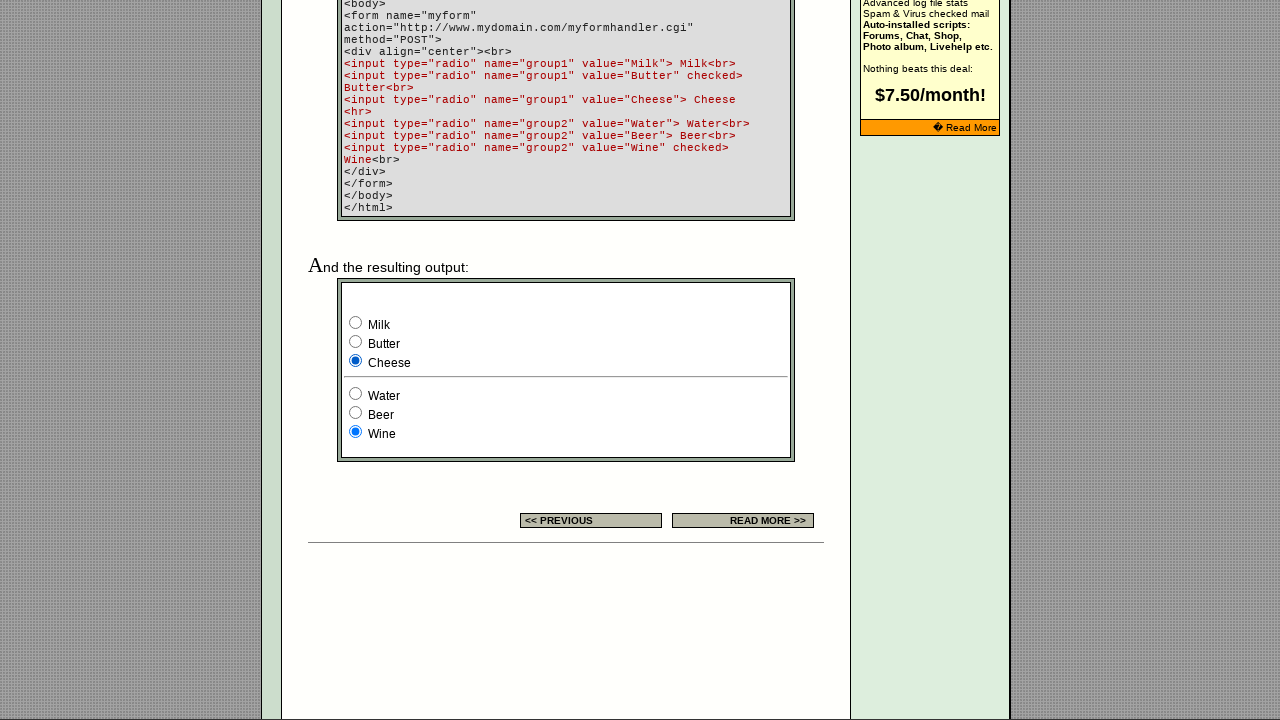

Retrieved value attribute from radio button 1: 'Milk'
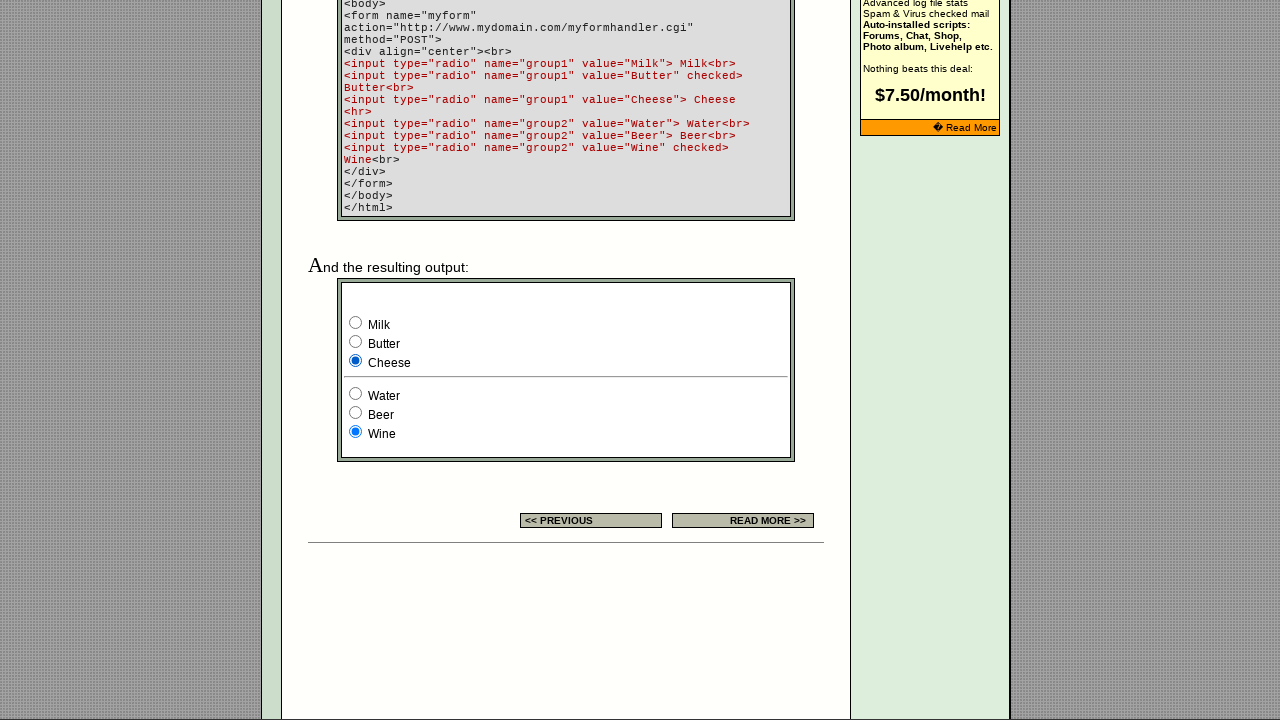

Retrieved value attribute from radio button 2: 'Butter'
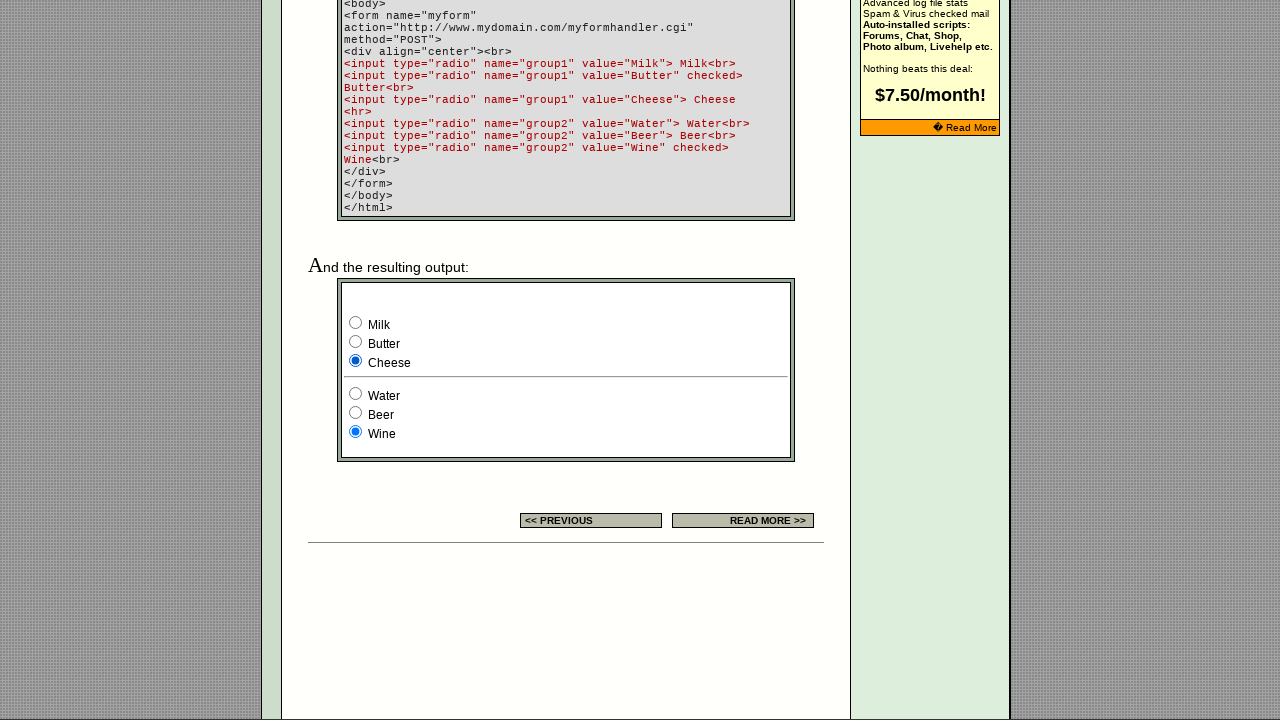

Retrieved value attribute from radio button 3: 'Cheese'
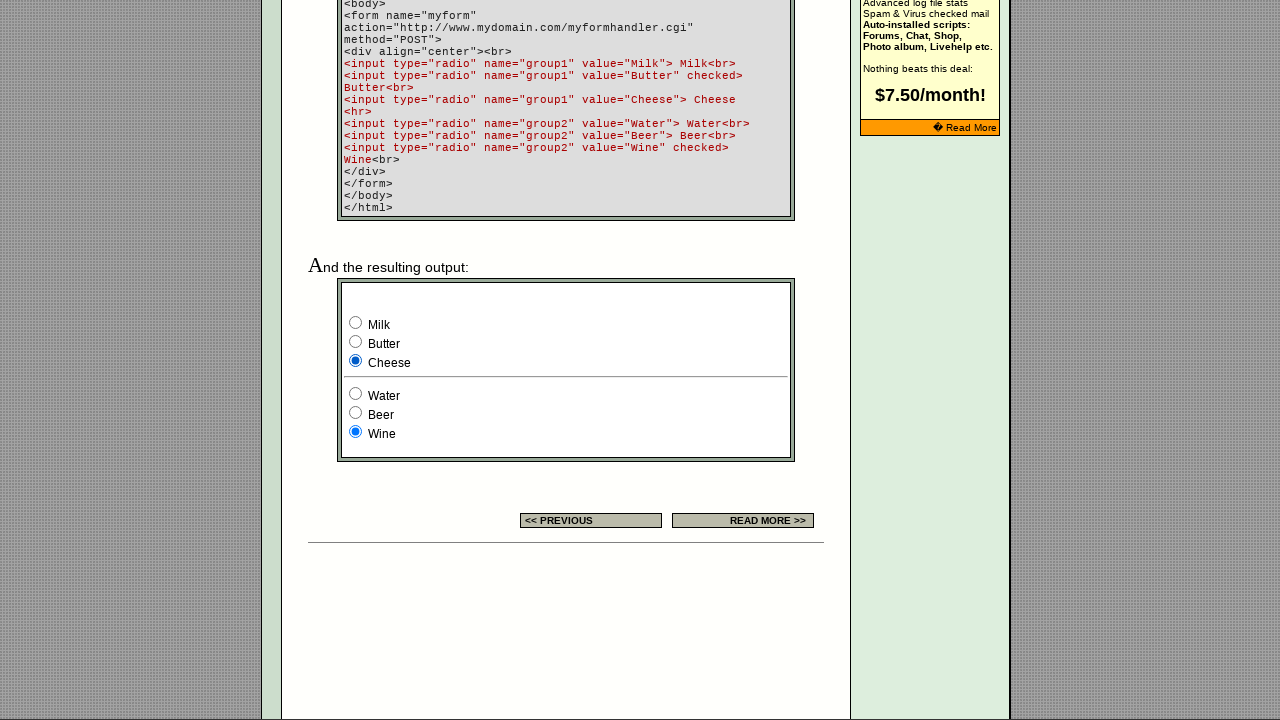

Found and clicked Cheese radio button by value attribute match at (356, 360) on xpath=//input[@name='group1'] >> nth=2
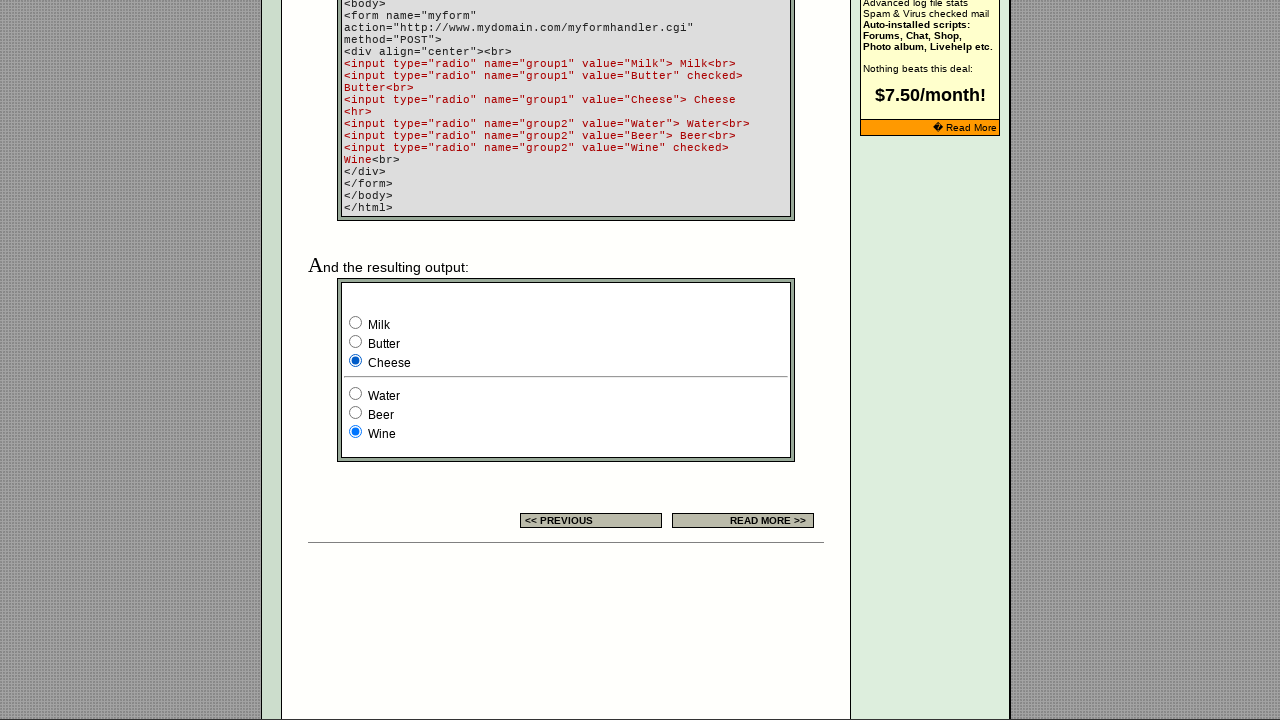

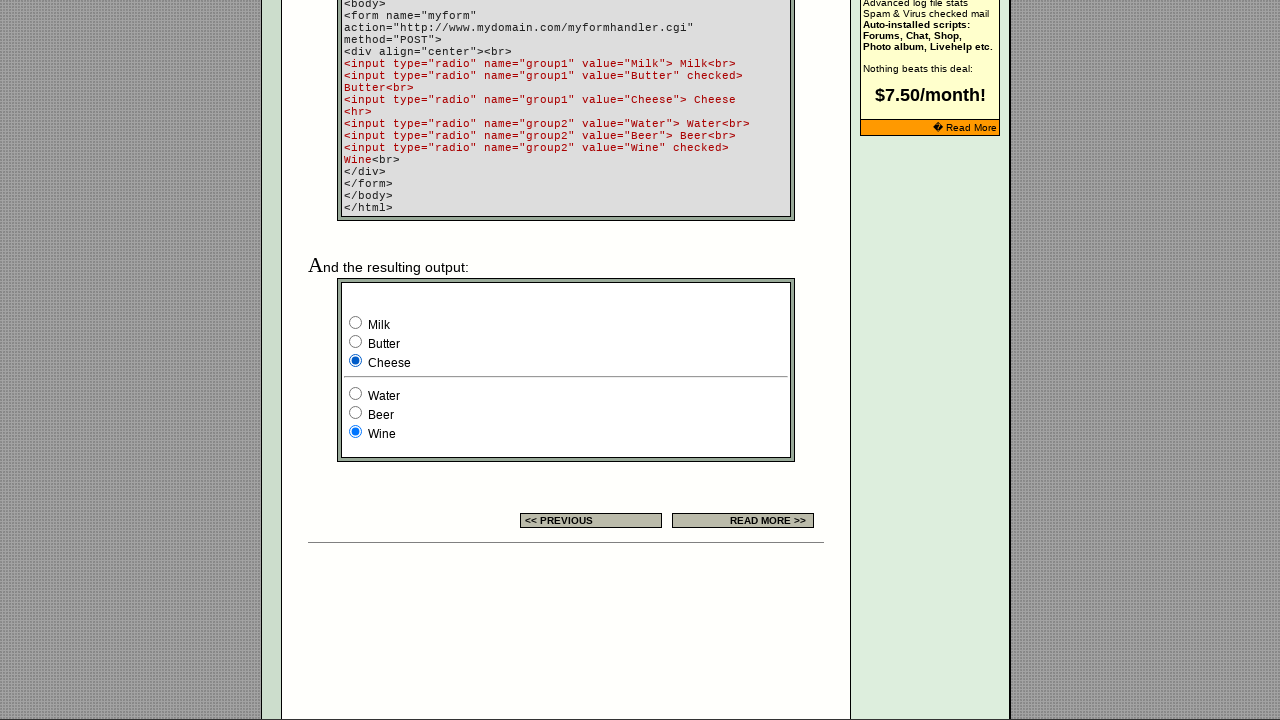